Tests navigation to the Widgets page by clicking the Widgets link and verifying the page loads

Starting URL: https://demoqa.com/

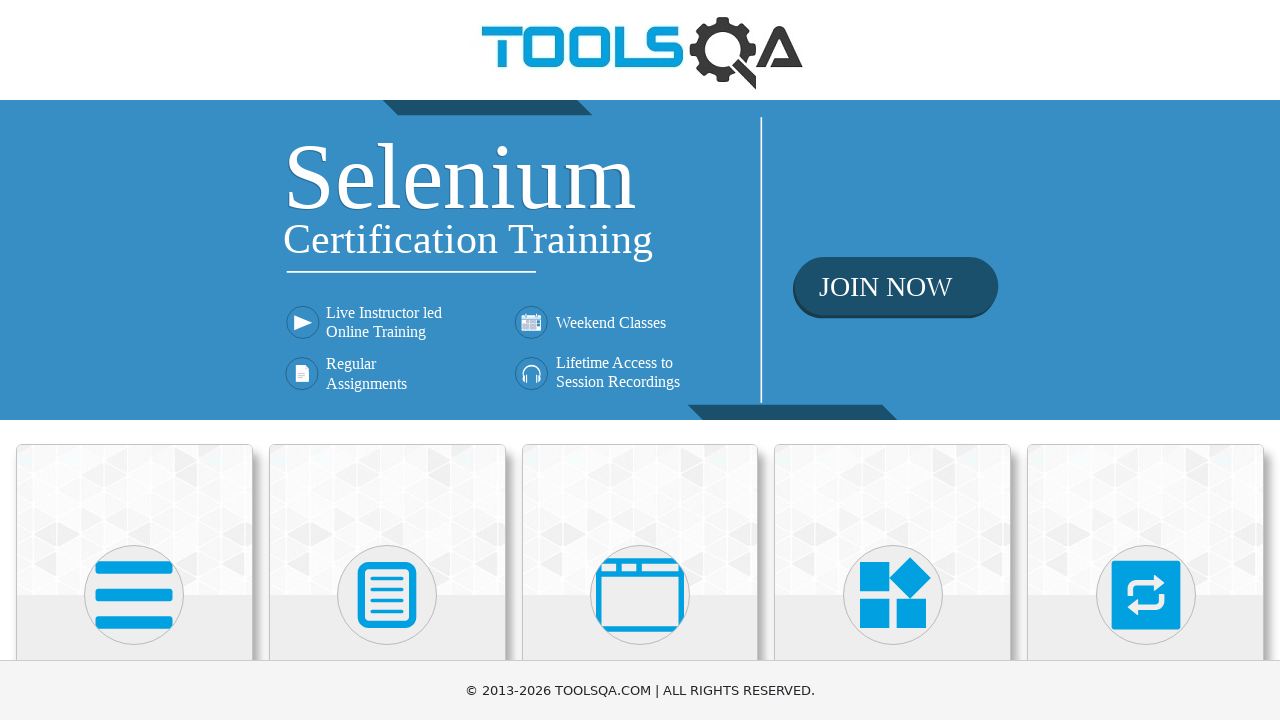

Clicked on the Widgets link at (893, 360) on h5 >> internal:has-text="Widgets"i
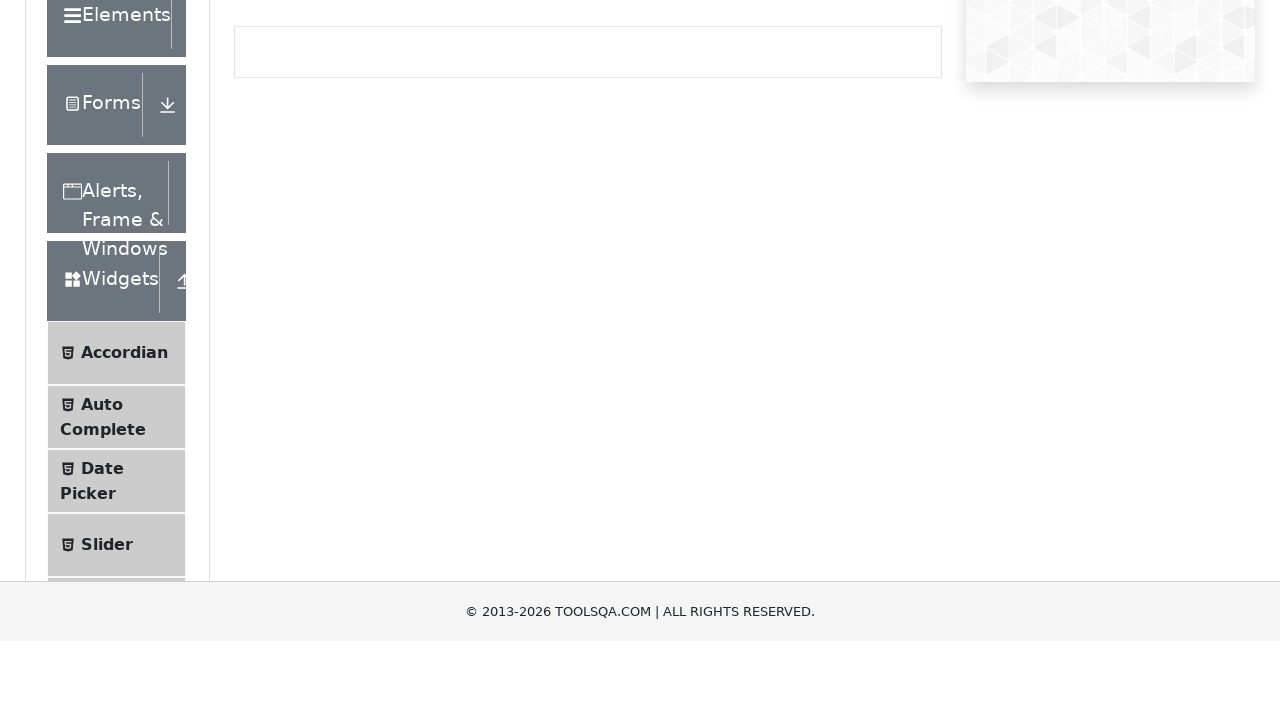

Widgets page header loaded and verified
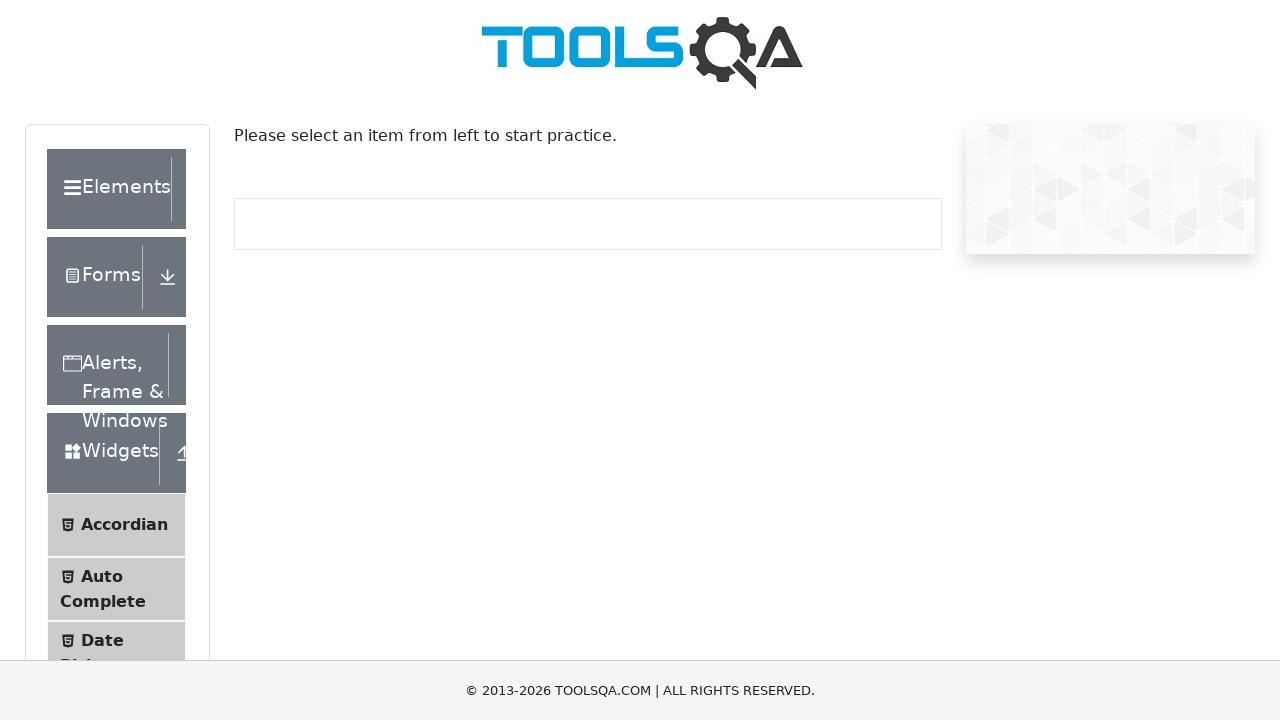

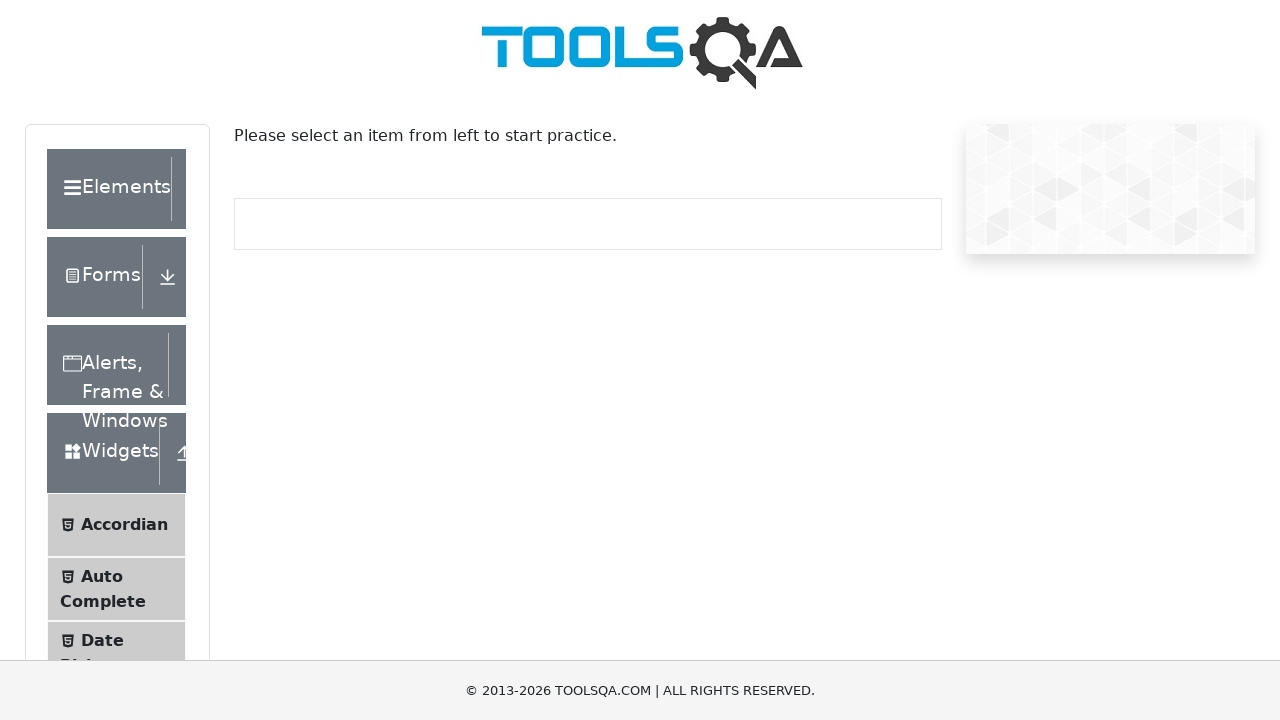